Tests that after winning the second game, the results show "2nd game" text

Starting URL: https://one-hand-bandit.vercel.app/

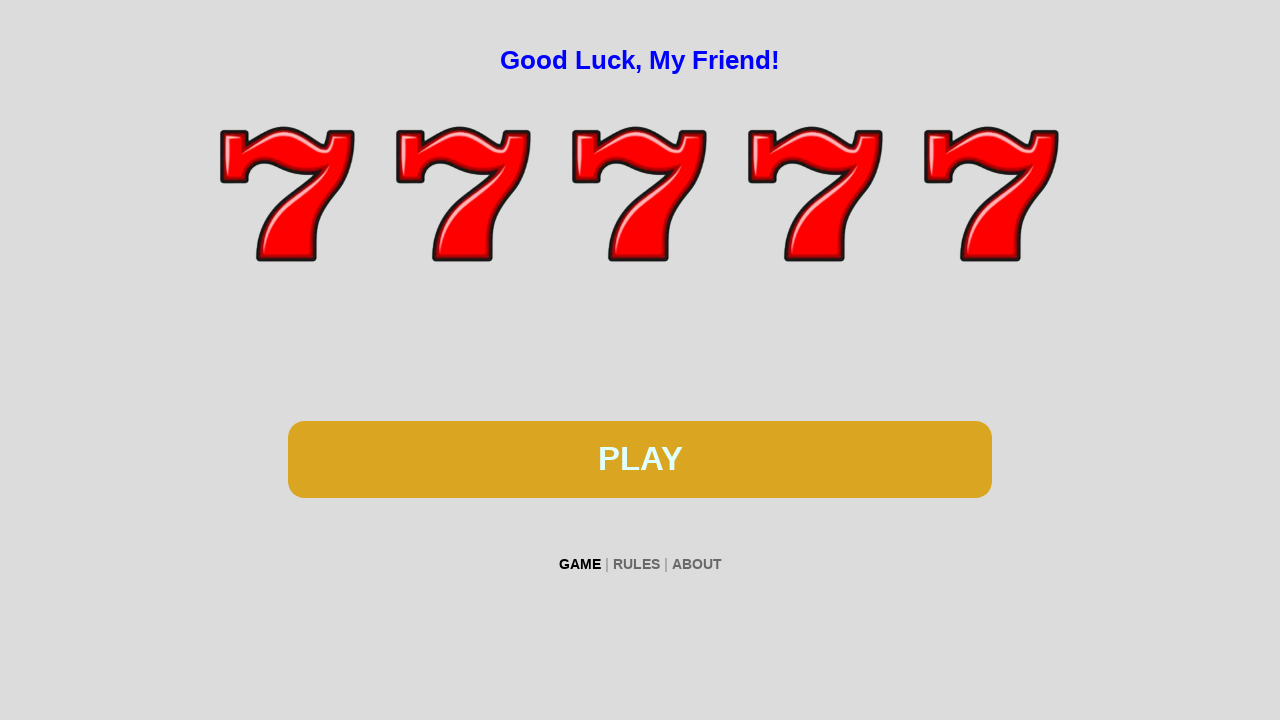

Navigated to One Hand Bandit game URL
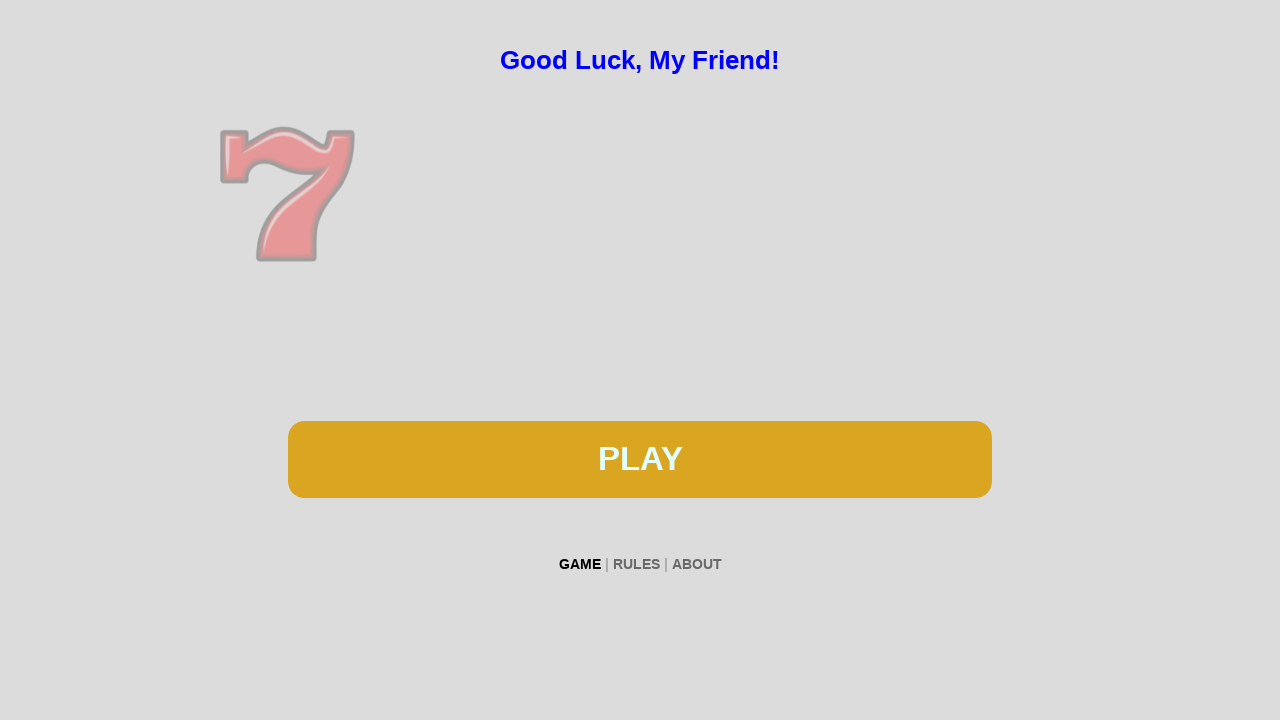

Clicked spin button during first game at (640, 459) on #btn
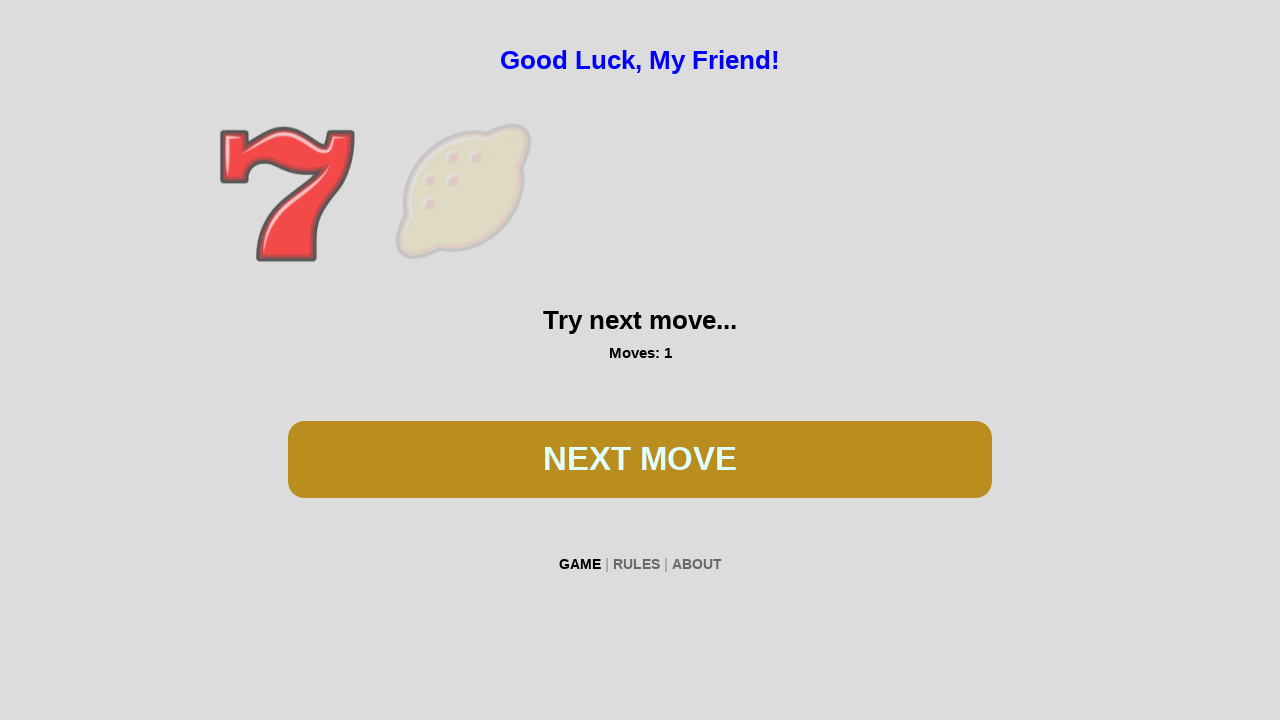

Waited 300ms for spin animation
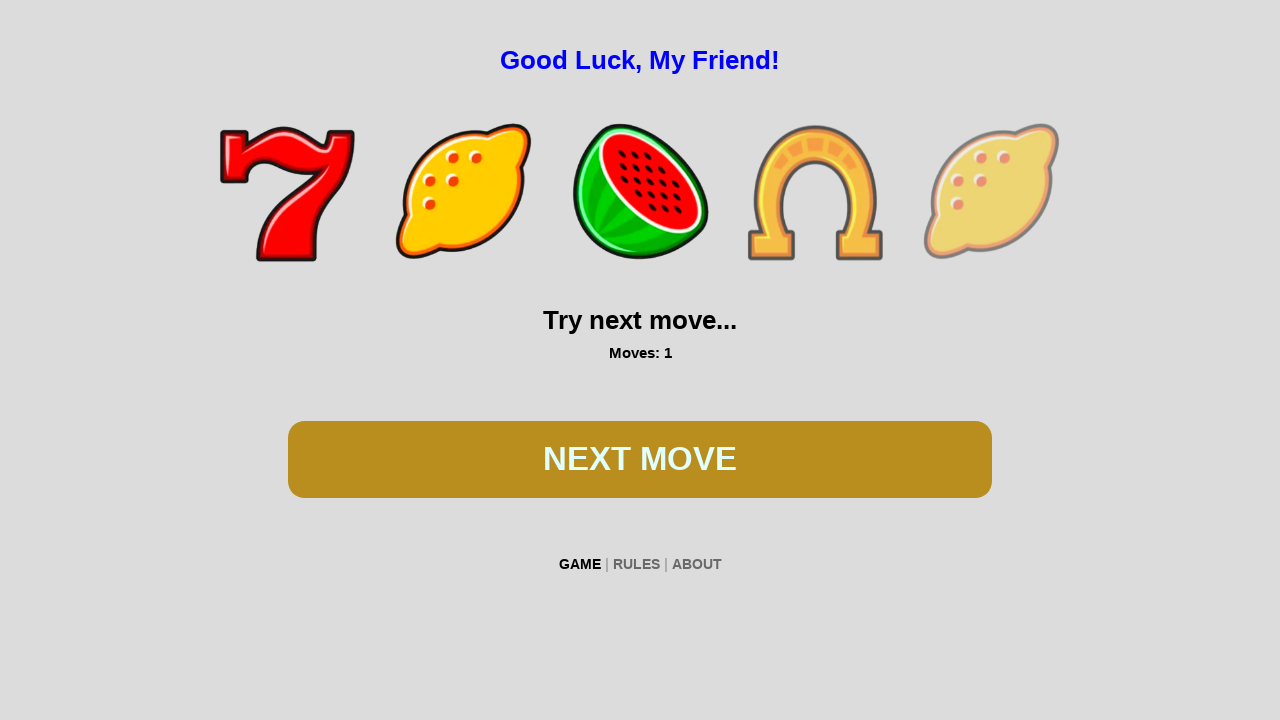

Clicked spin button during first game at (640, 459) on #btn
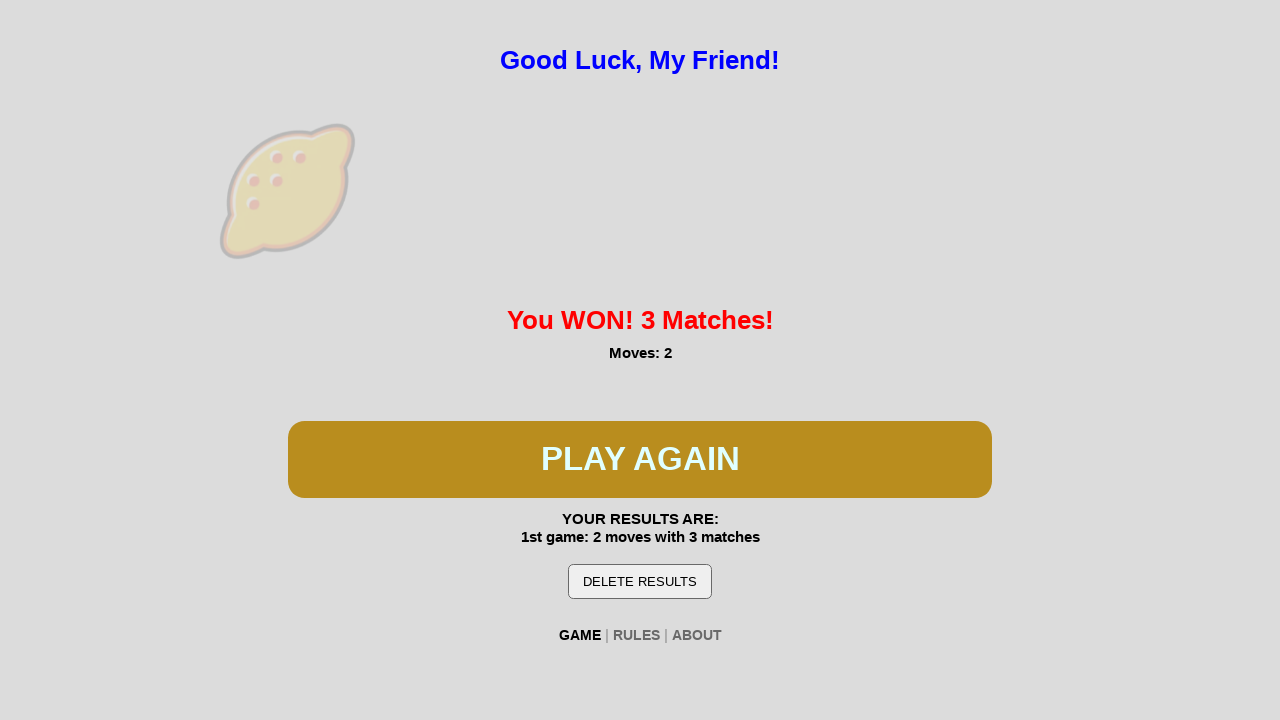

Waited 300ms for spin animation
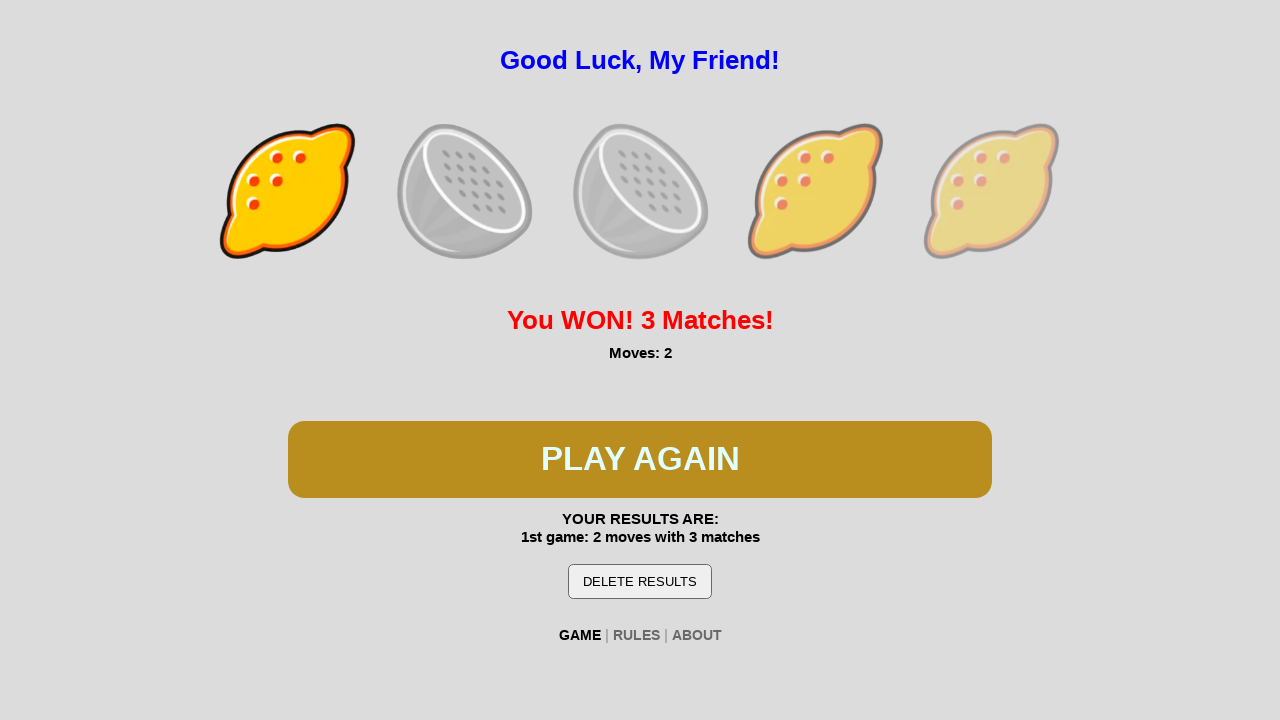

First game won - detected 'You WON!' message
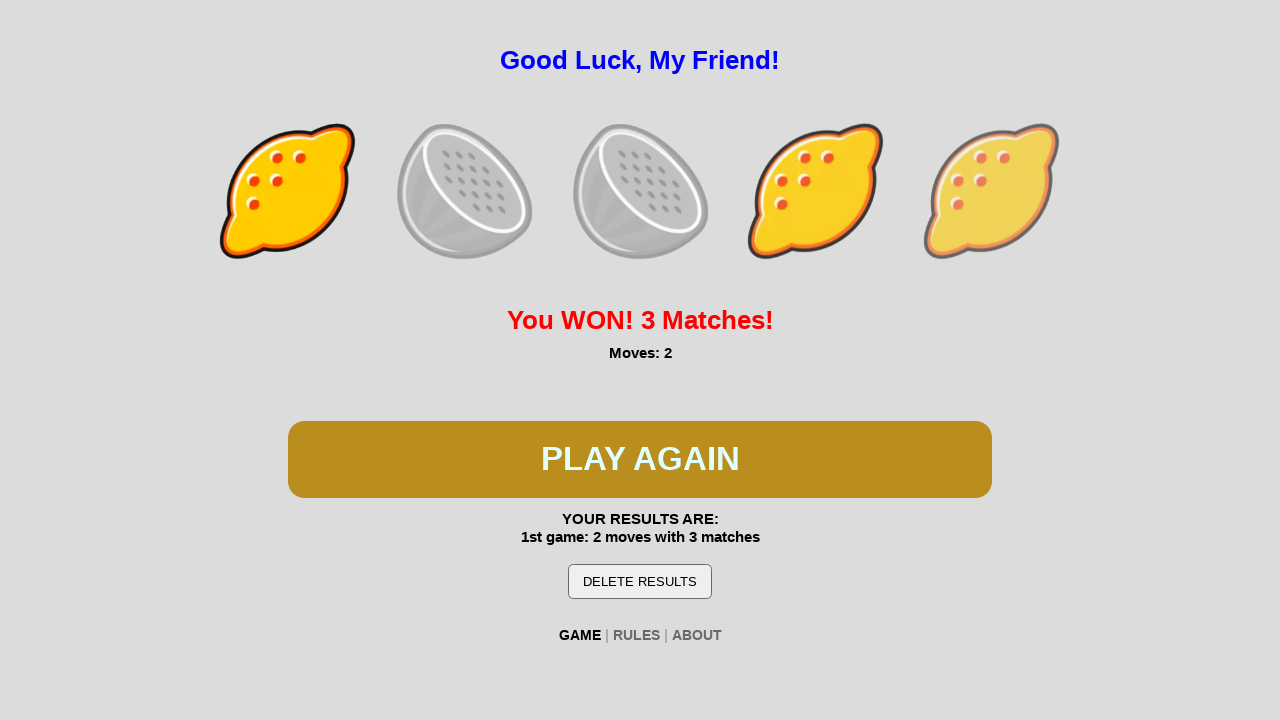

Clicked button to start second game at (640, 459) on #btn
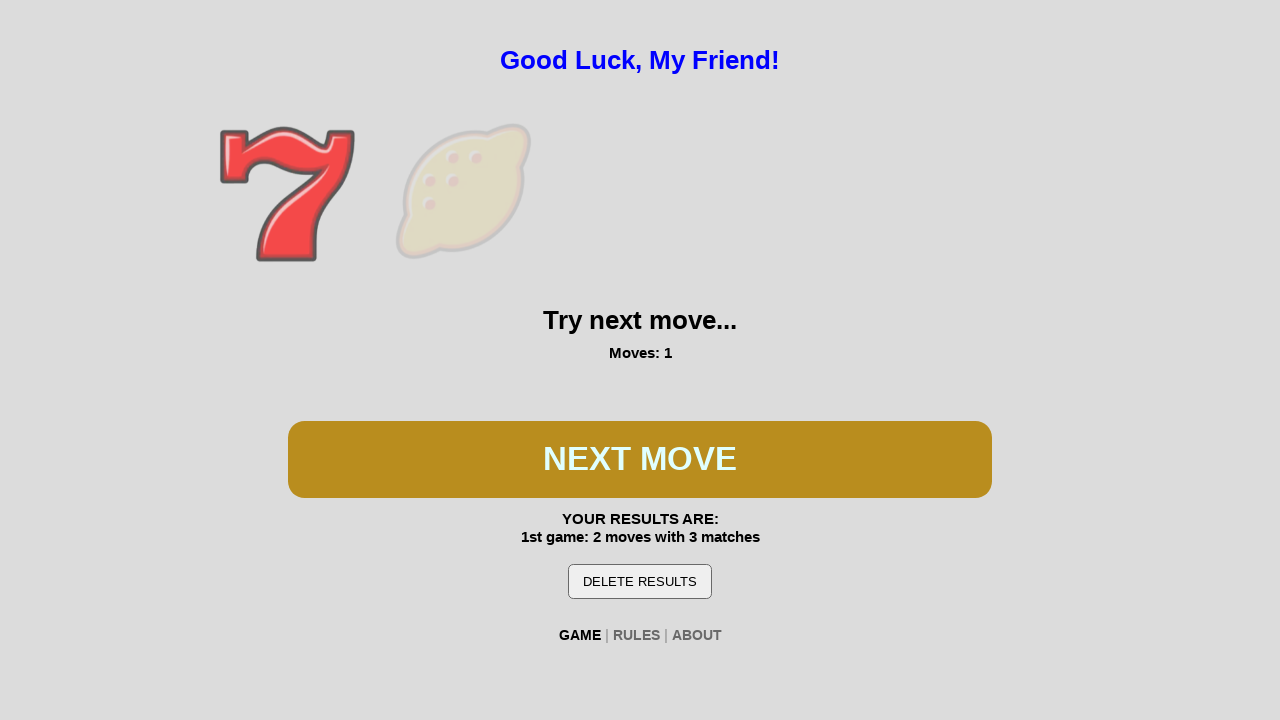

Clicked spin button during second game at (640, 459) on #btn
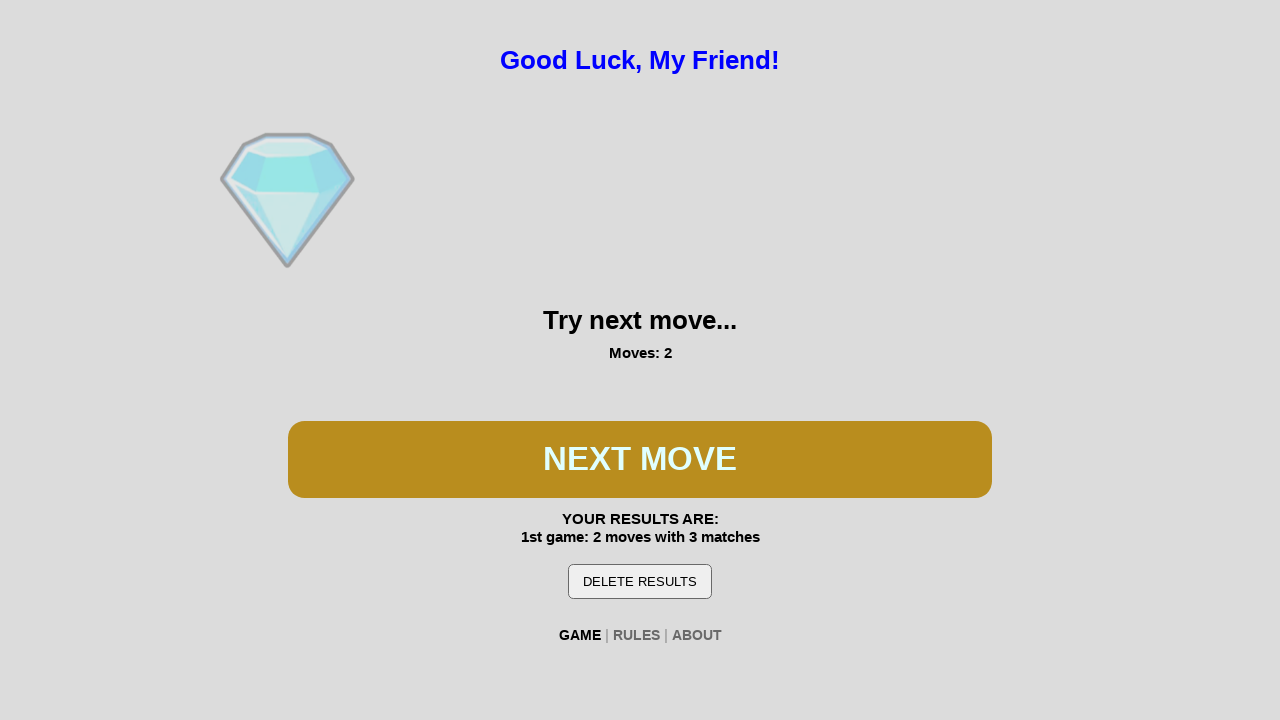

Waited 300ms for spin animation
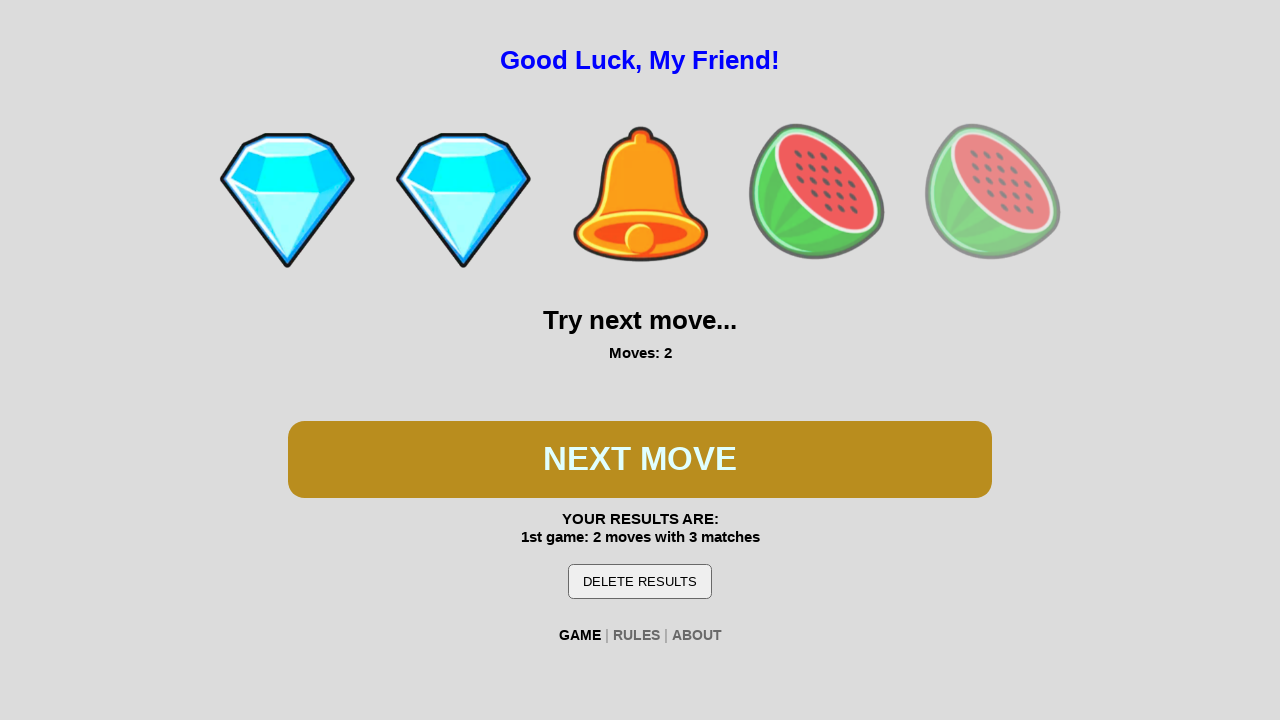

Clicked spin button during second game at (640, 459) on #btn
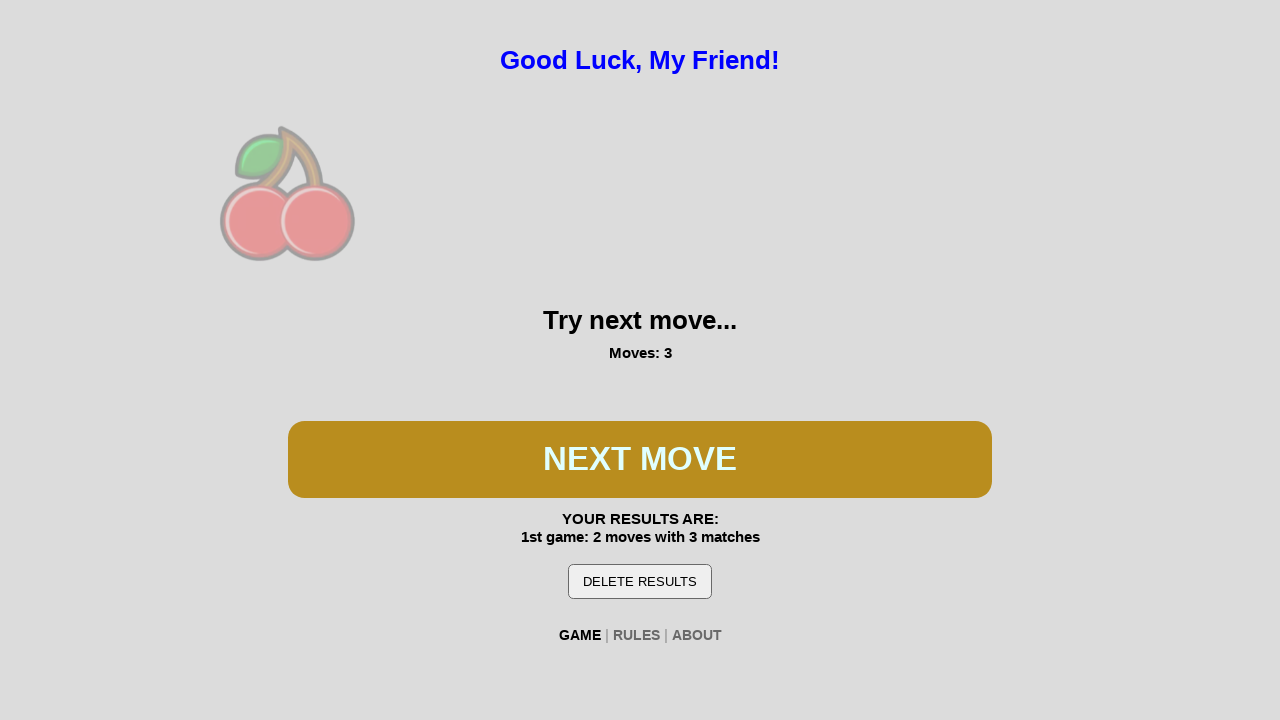

Waited 300ms for spin animation
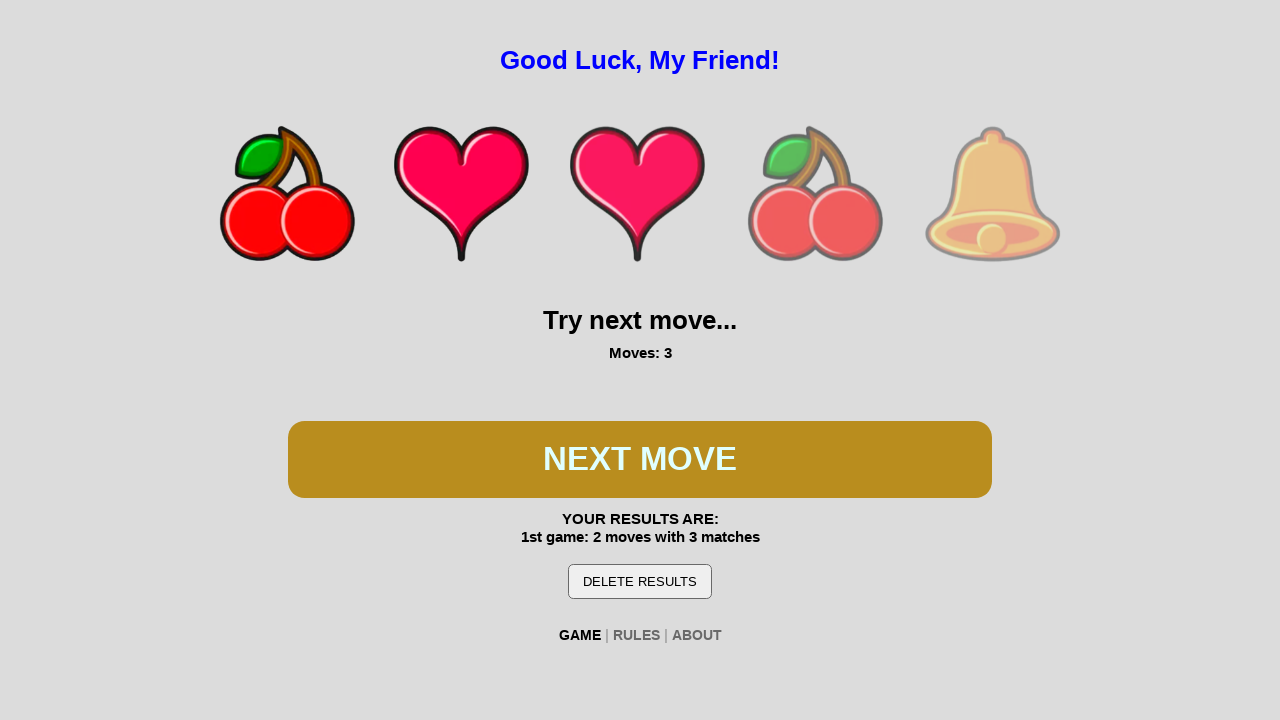

Clicked spin button during second game at (640, 459) on #btn
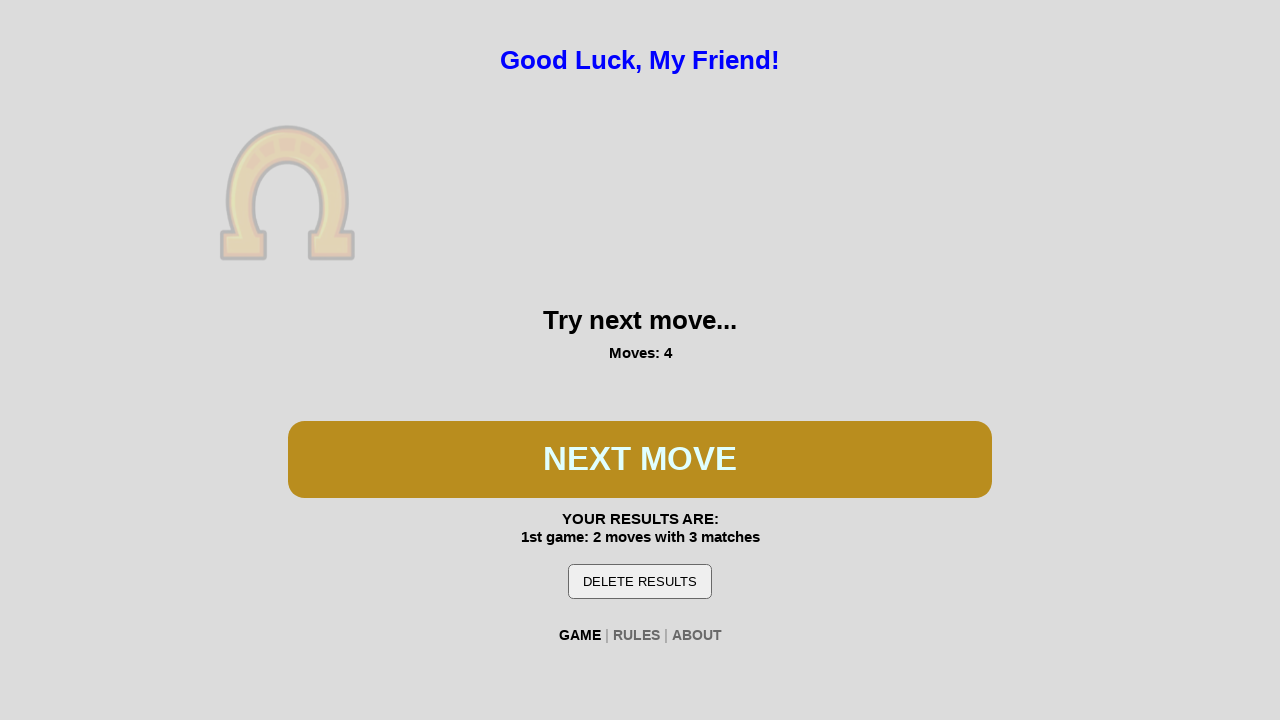

Waited 300ms for spin animation
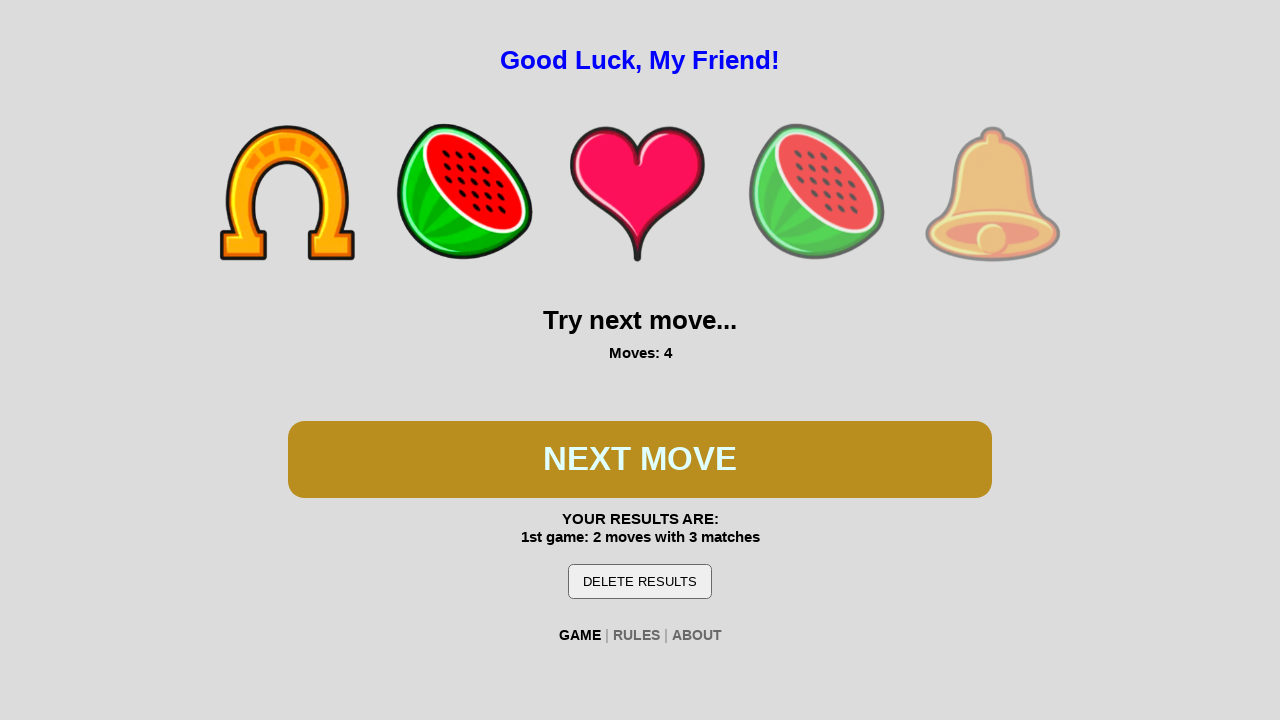

Clicked spin button during second game at (640, 459) on #btn
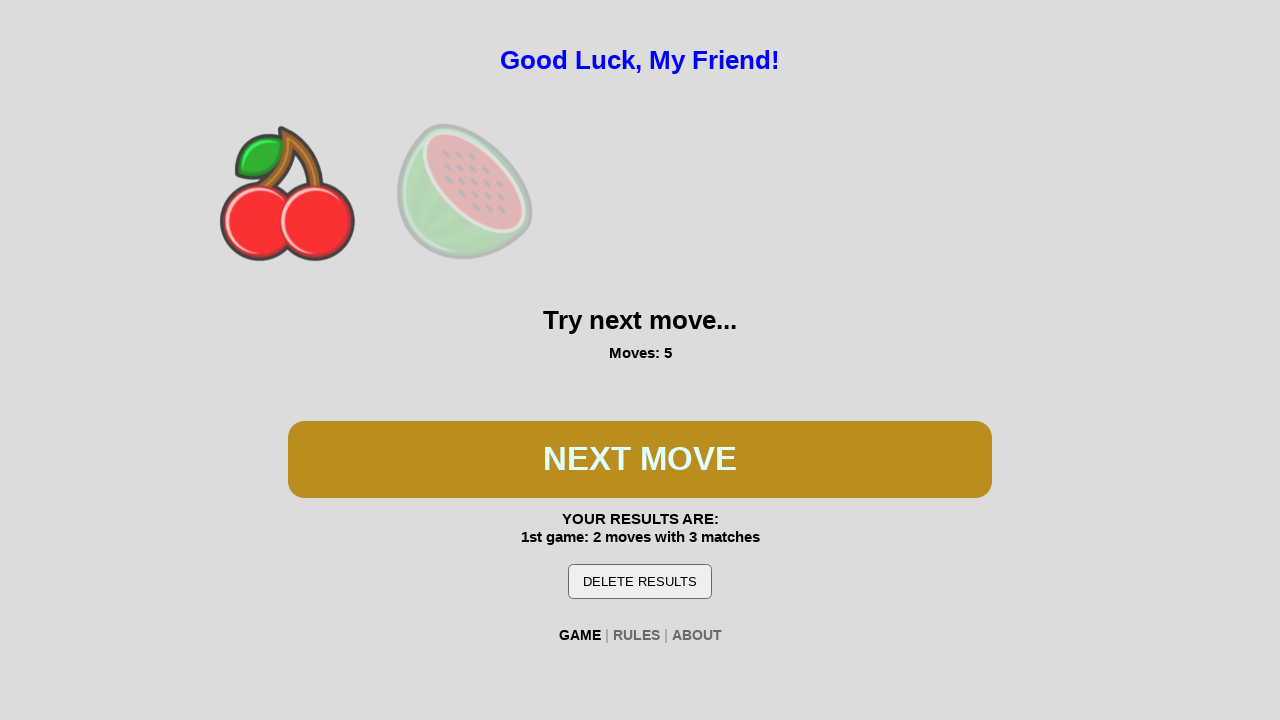

Waited 300ms for spin animation
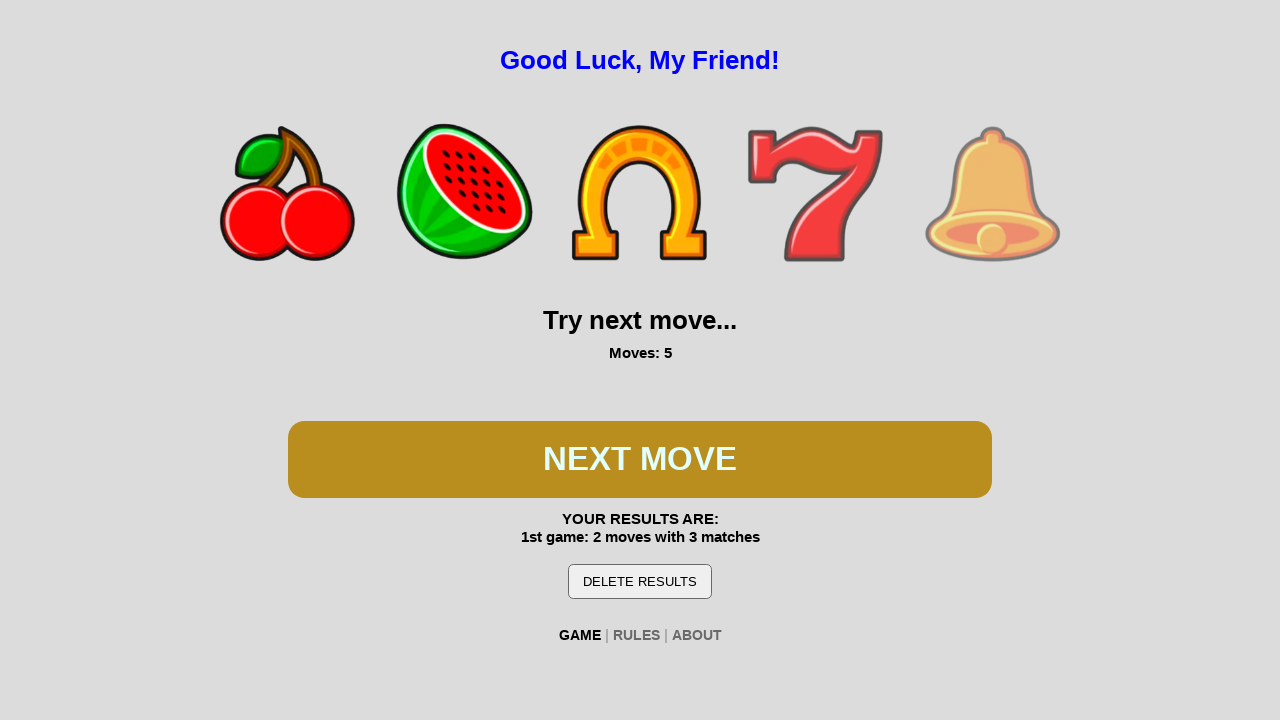

Clicked spin button during second game at (640, 459) on #btn
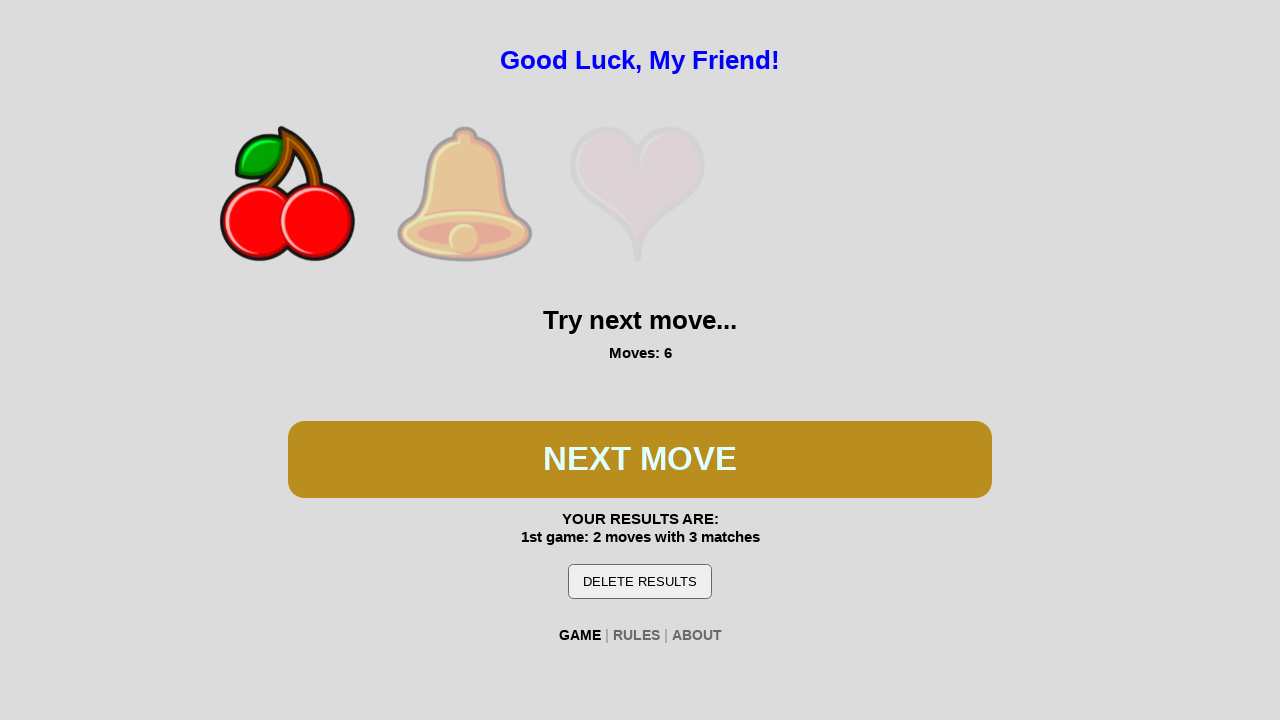

Waited 300ms for spin animation
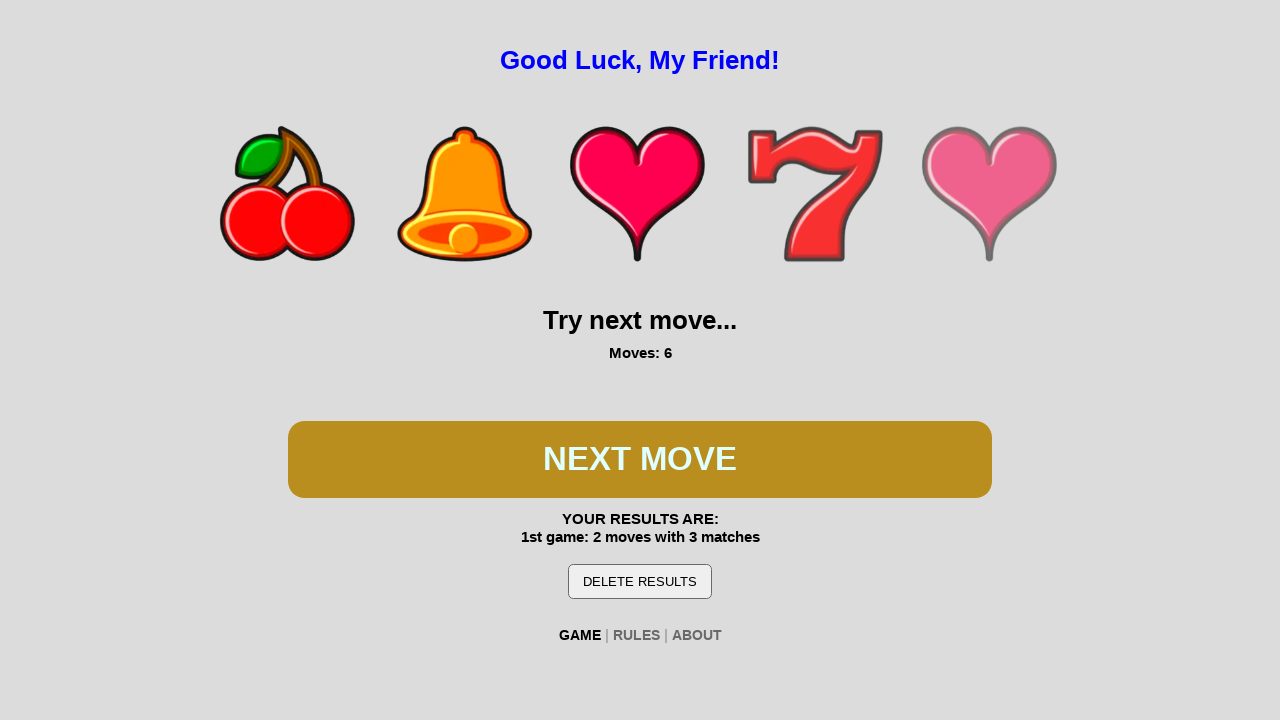

Clicked spin button during second game at (640, 459) on #btn
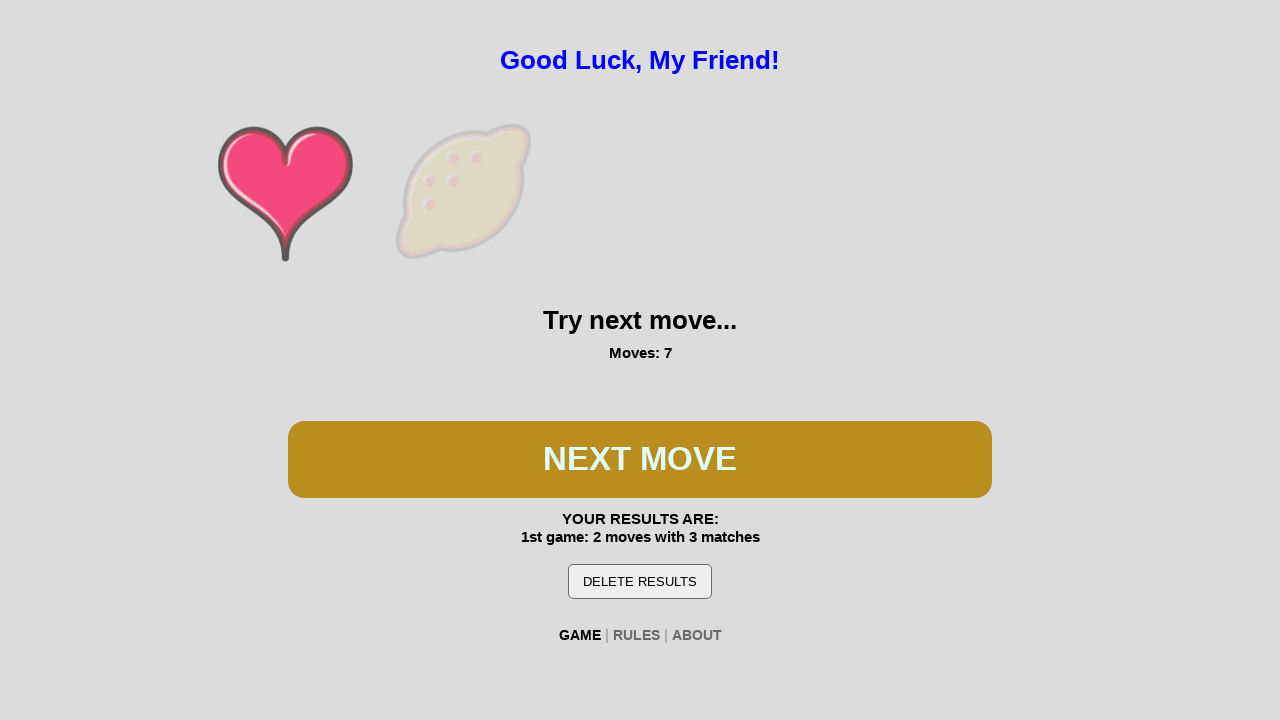

Waited 300ms for spin animation
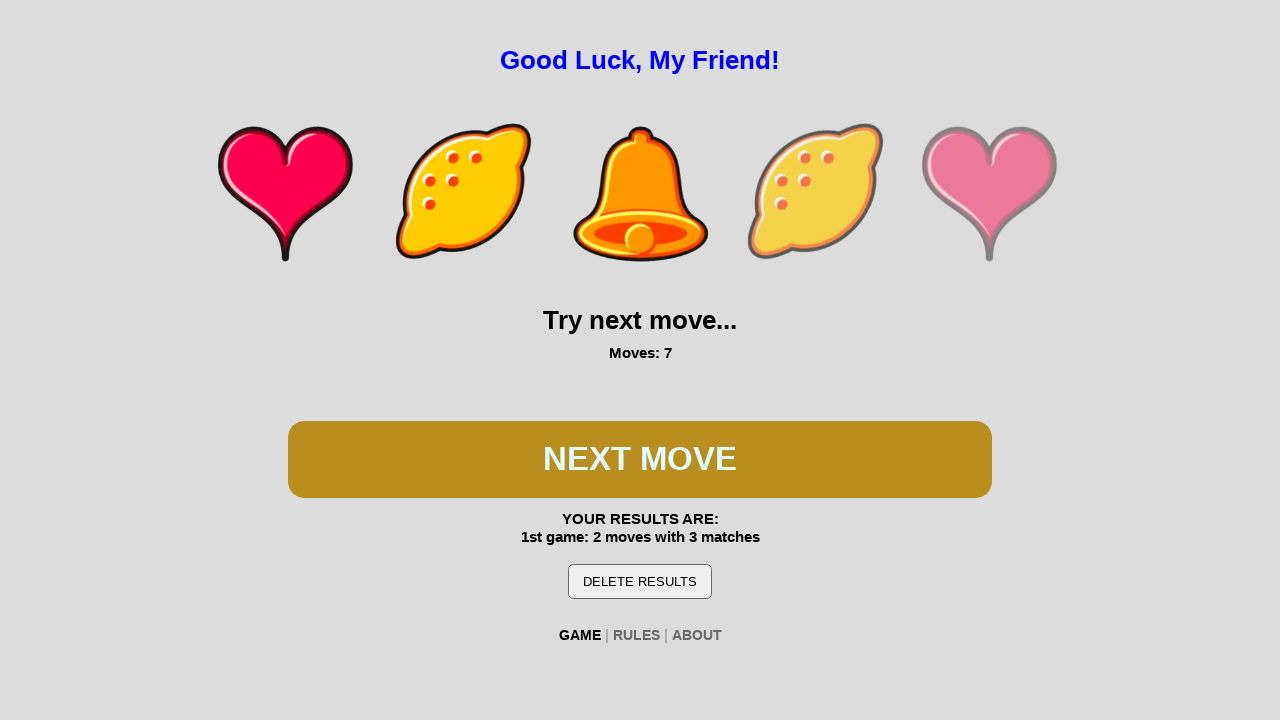

Clicked spin button during second game at (640, 459) on #btn
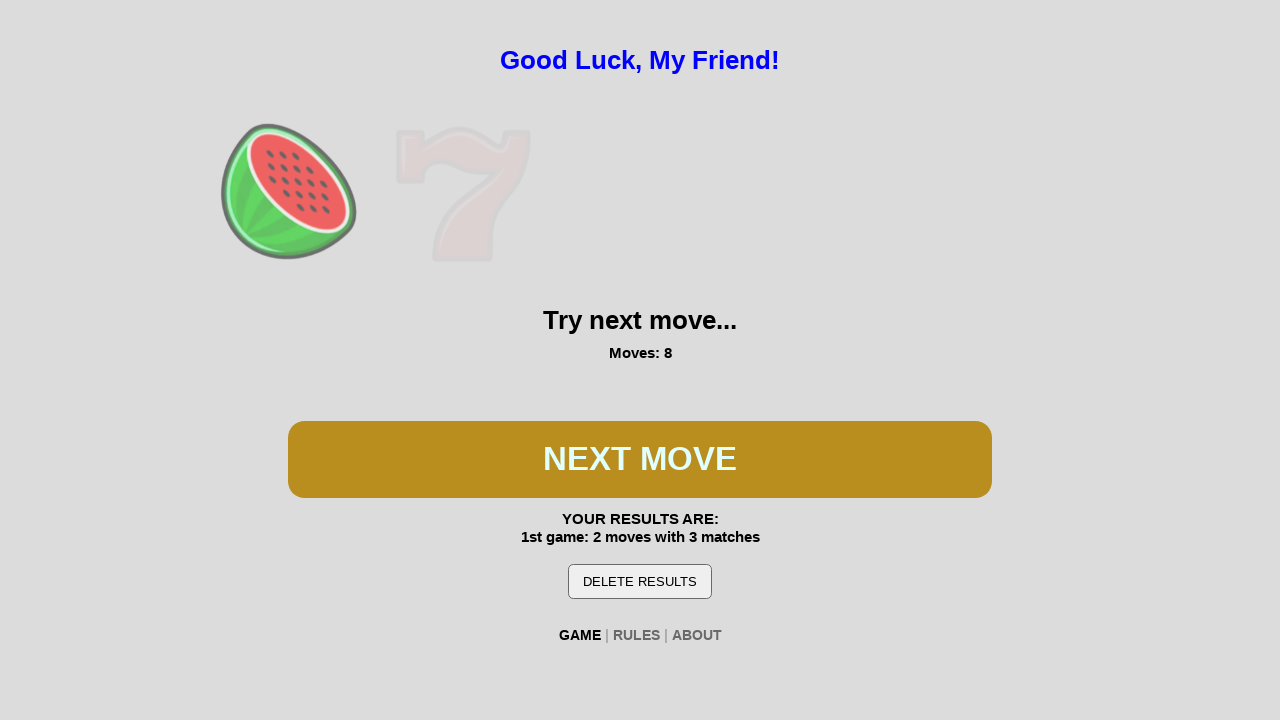

Waited 300ms for spin animation
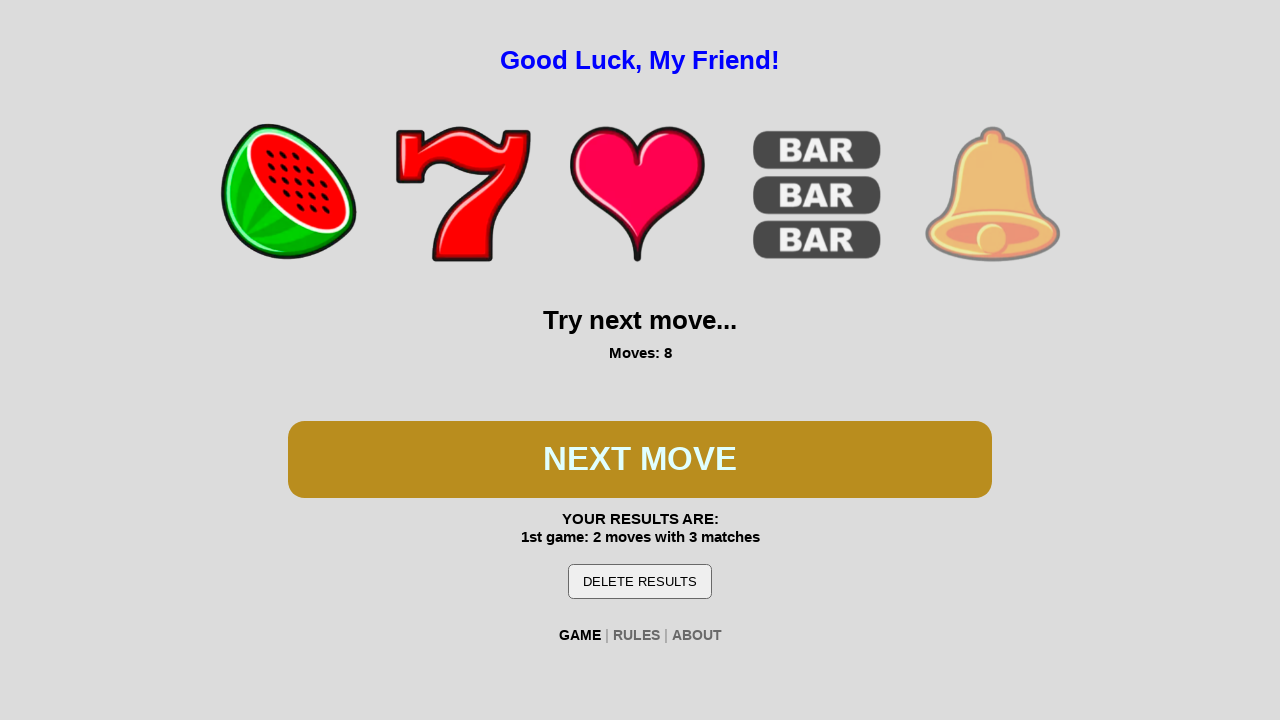

Clicked spin button during second game at (640, 459) on #btn
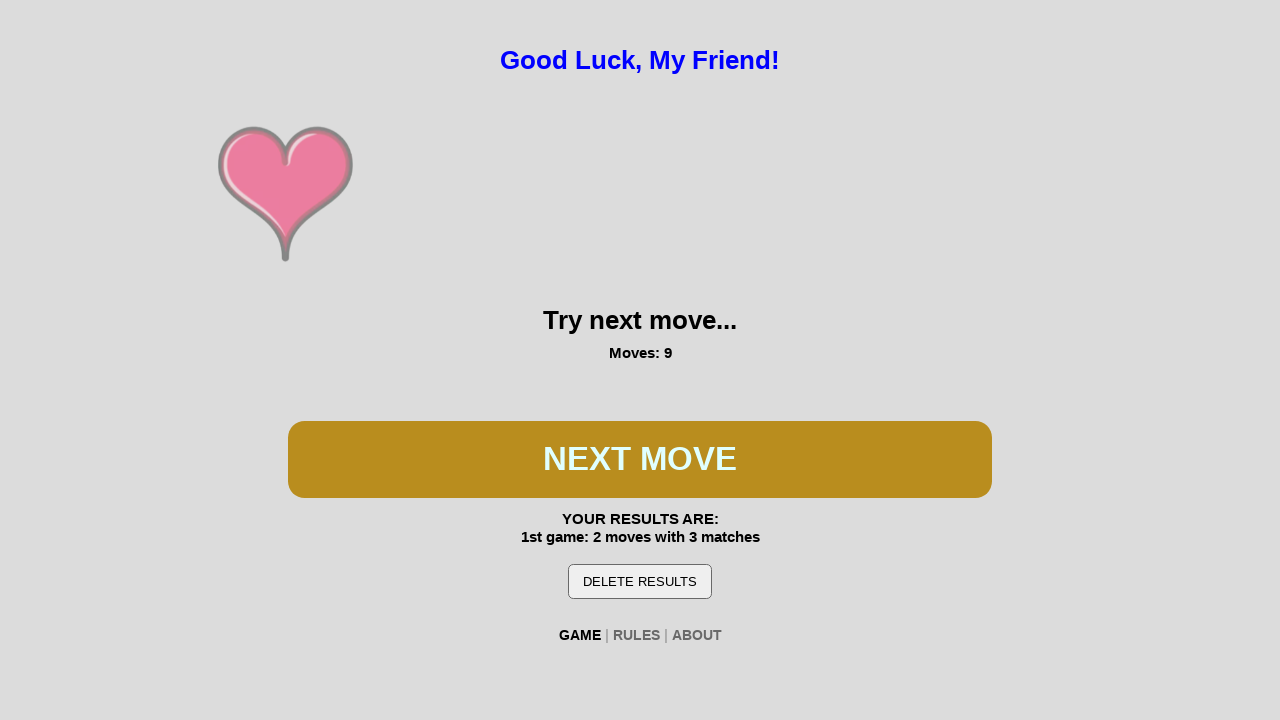

Waited 300ms for spin animation
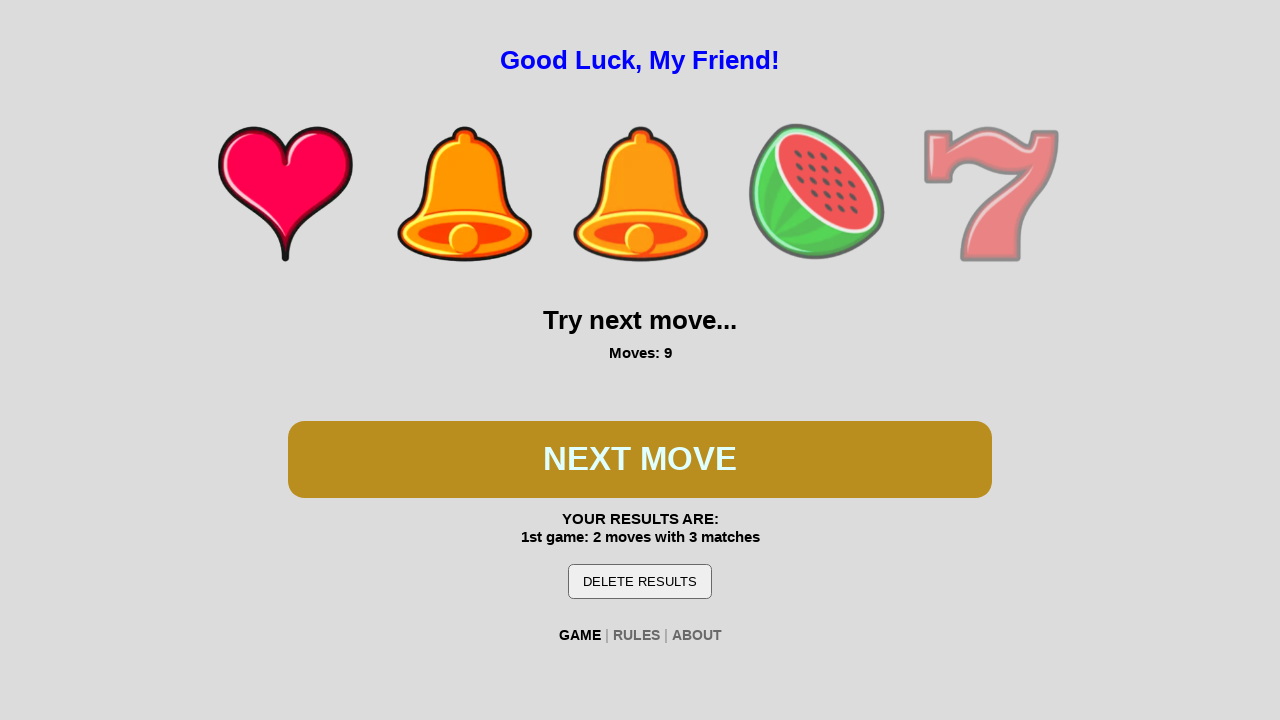

Clicked spin button during second game at (640, 459) on #btn
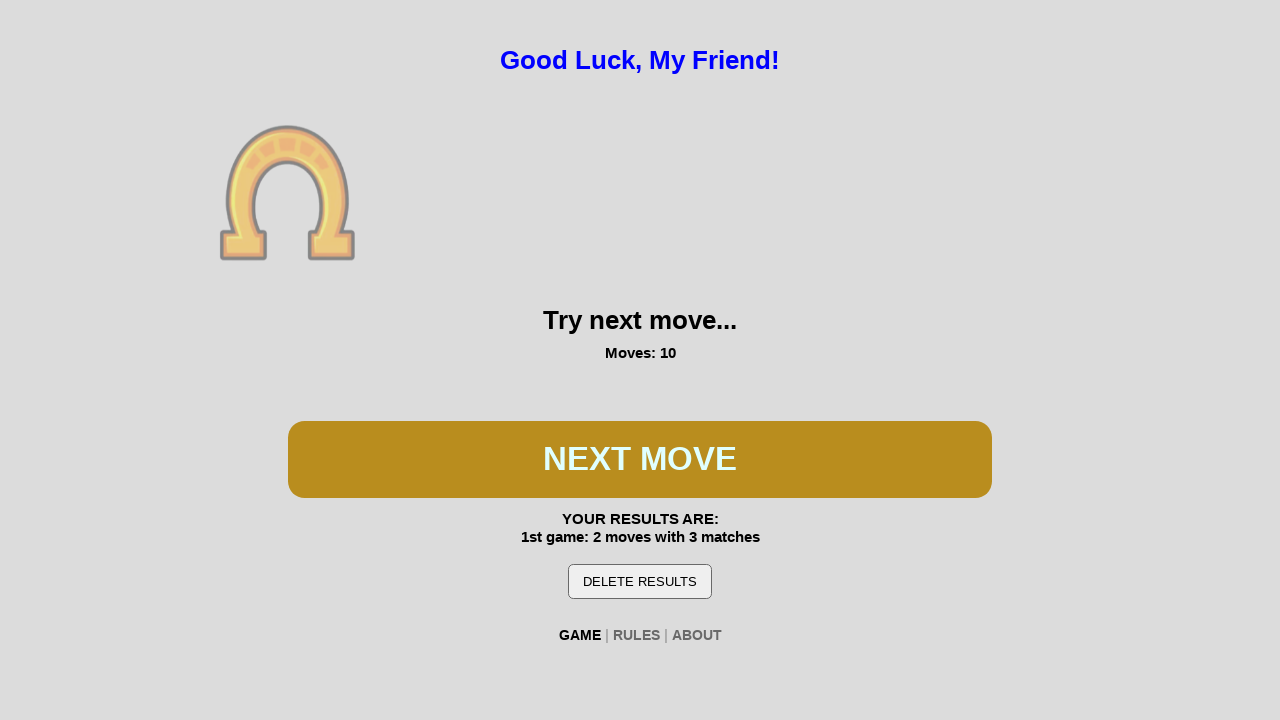

Waited 300ms for spin animation
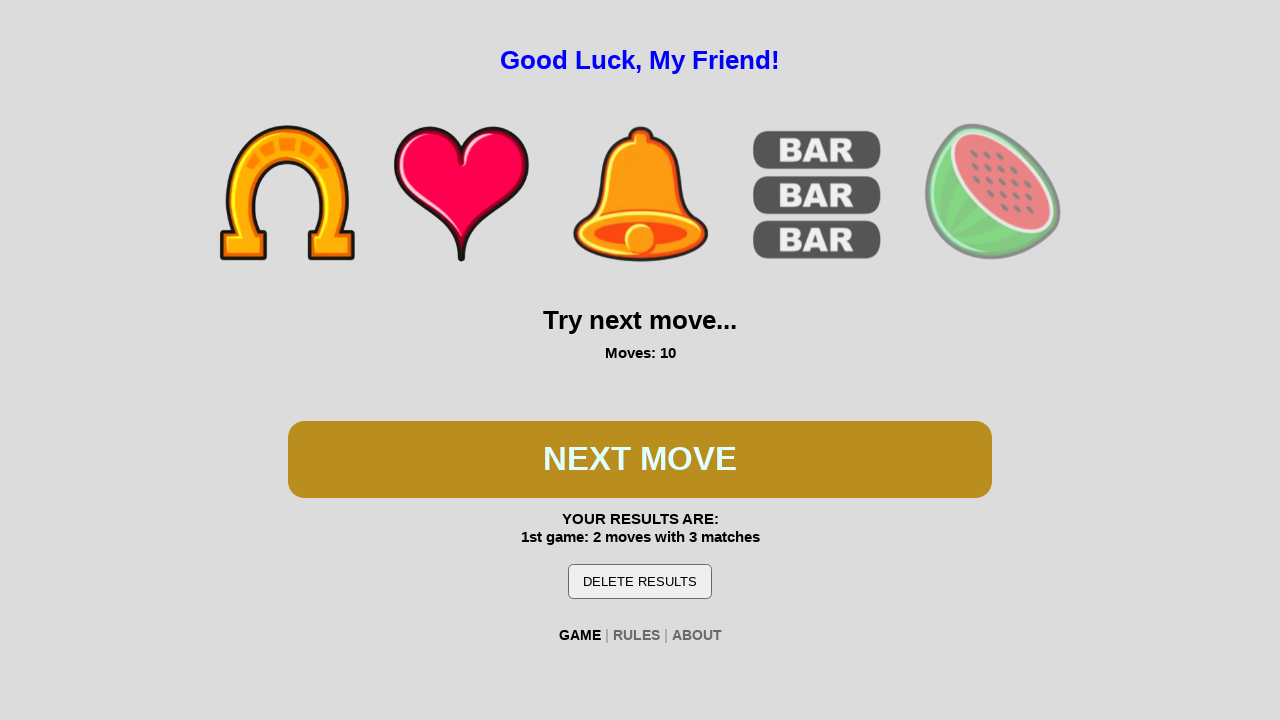

Clicked spin button during second game at (640, 459) on #btn
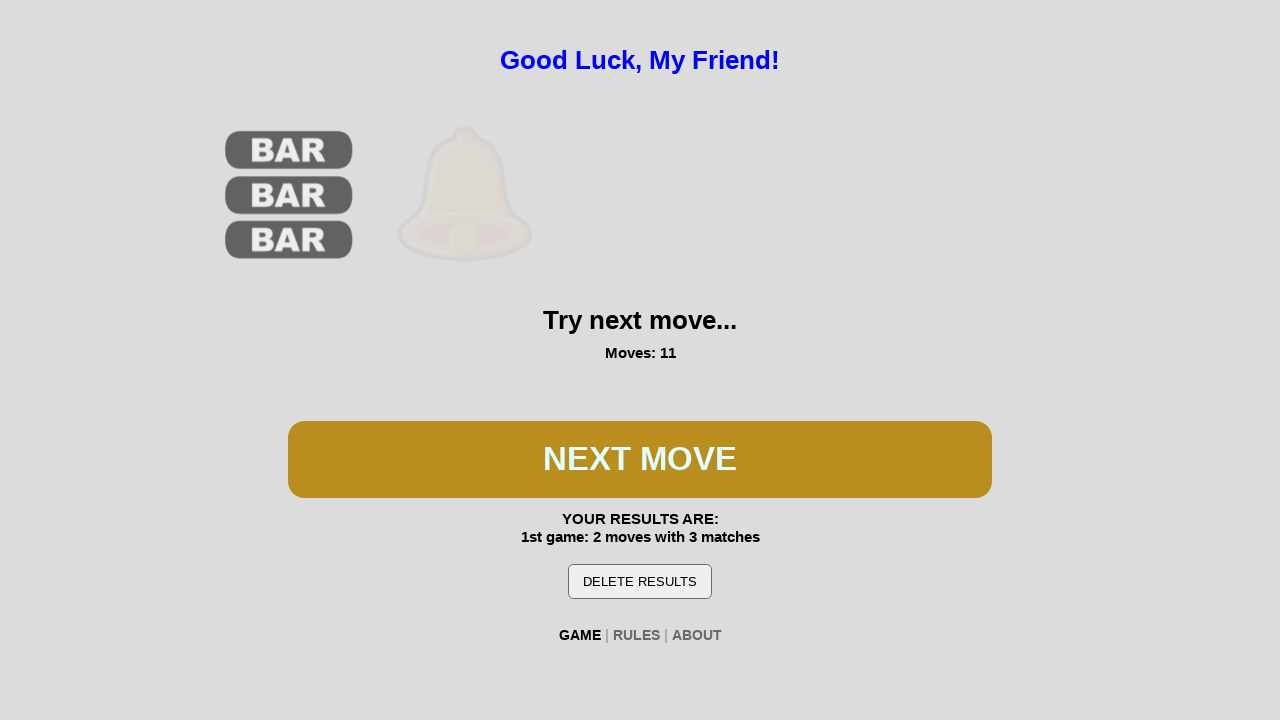

Waited 300ms for spin animation
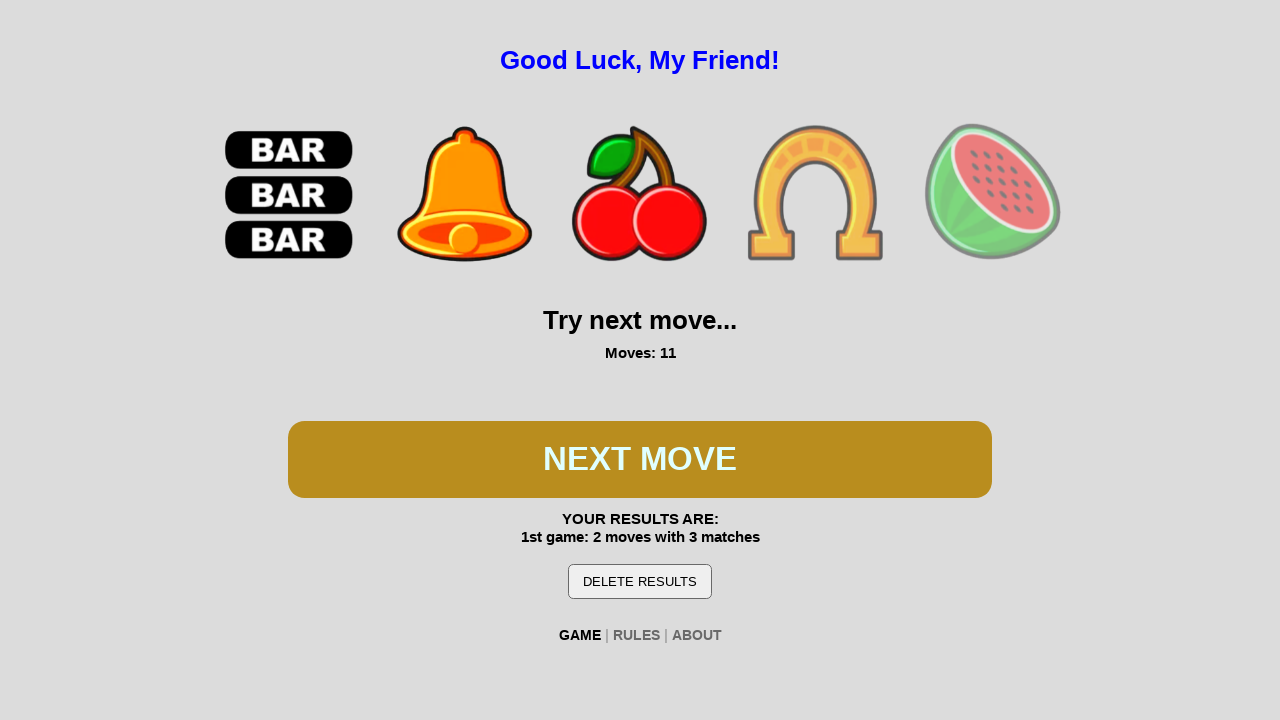

Clicked spin button during second game at (640, 459) on #btn
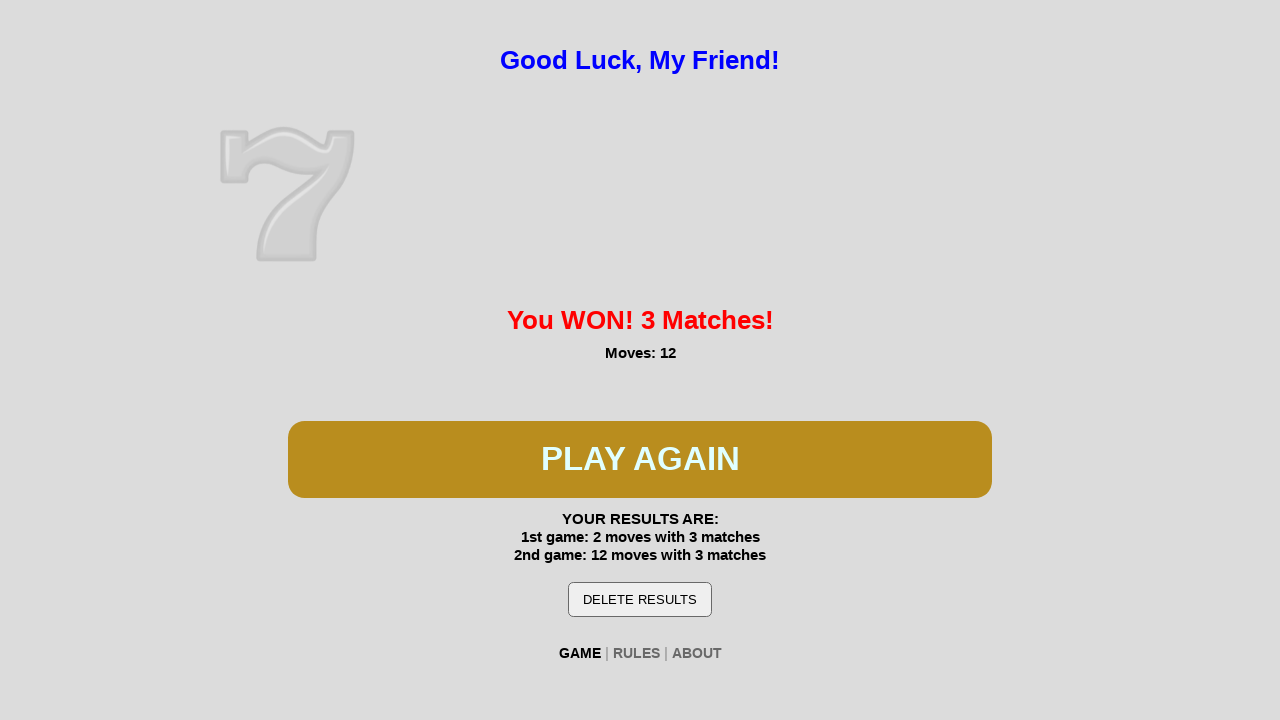

Waited 300ms for spin animation
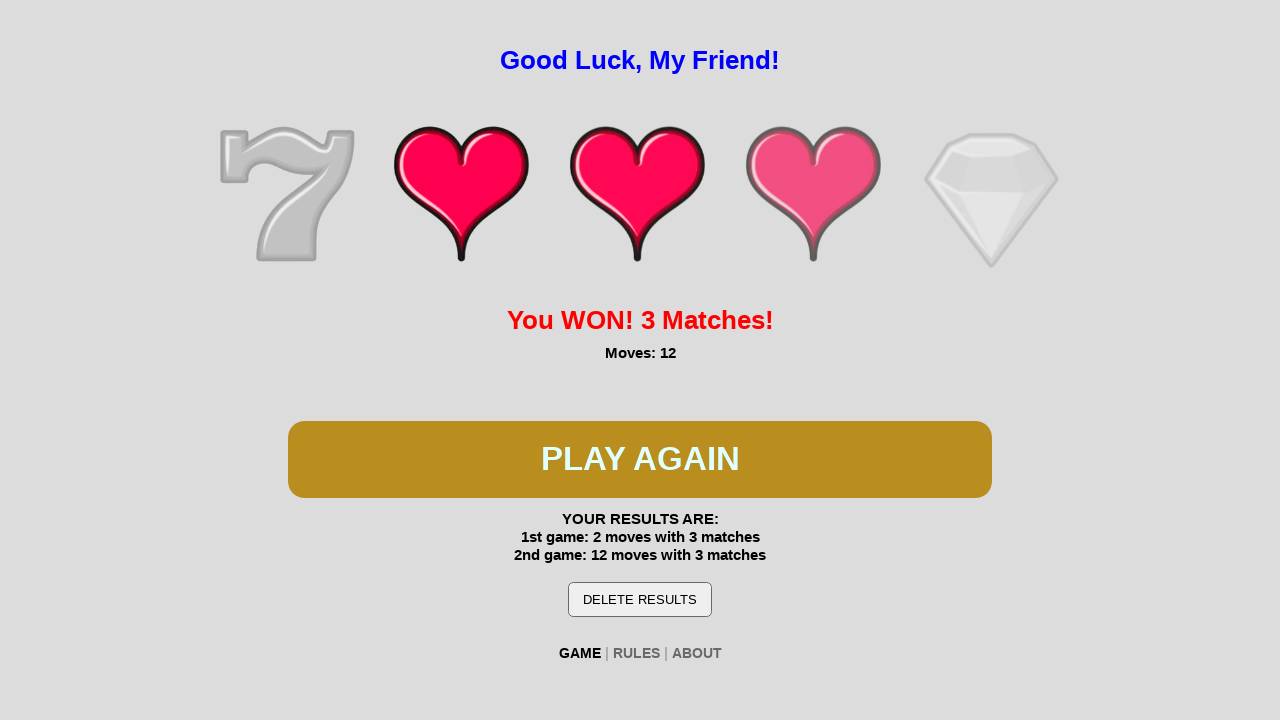

Second game won - detected 'You WON!' message
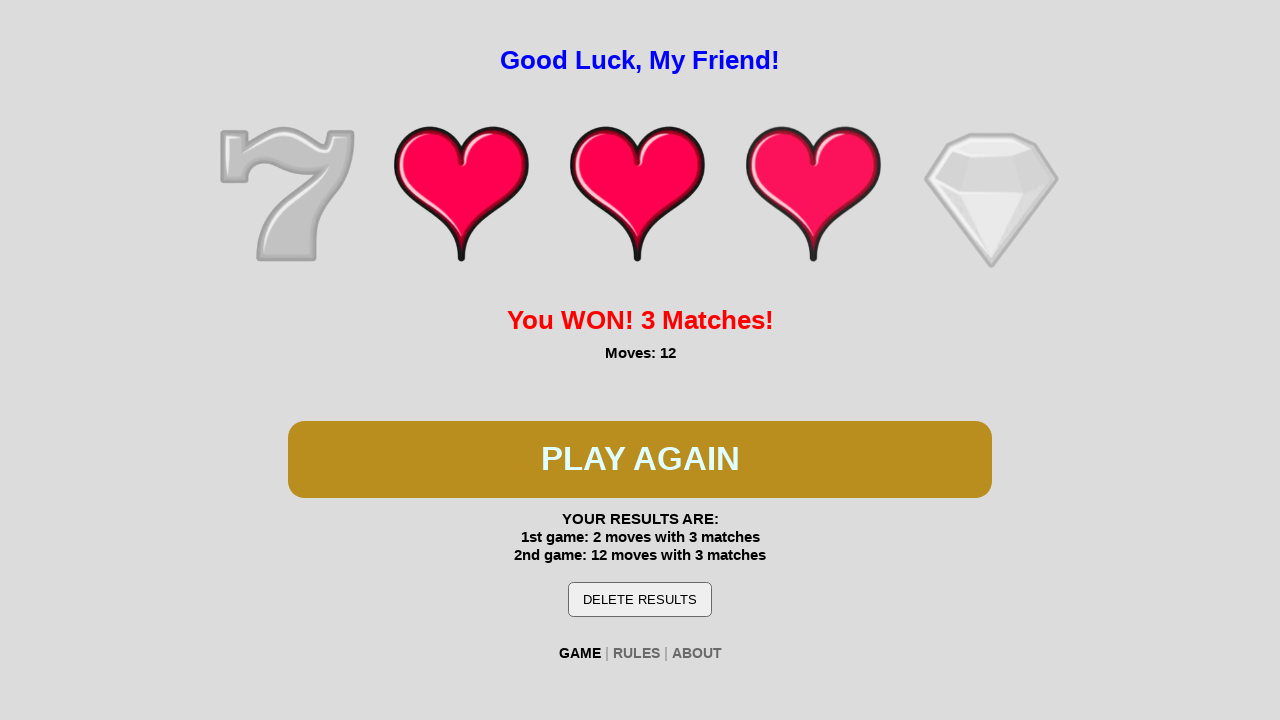

Verified '2nd game' text is displayed in results
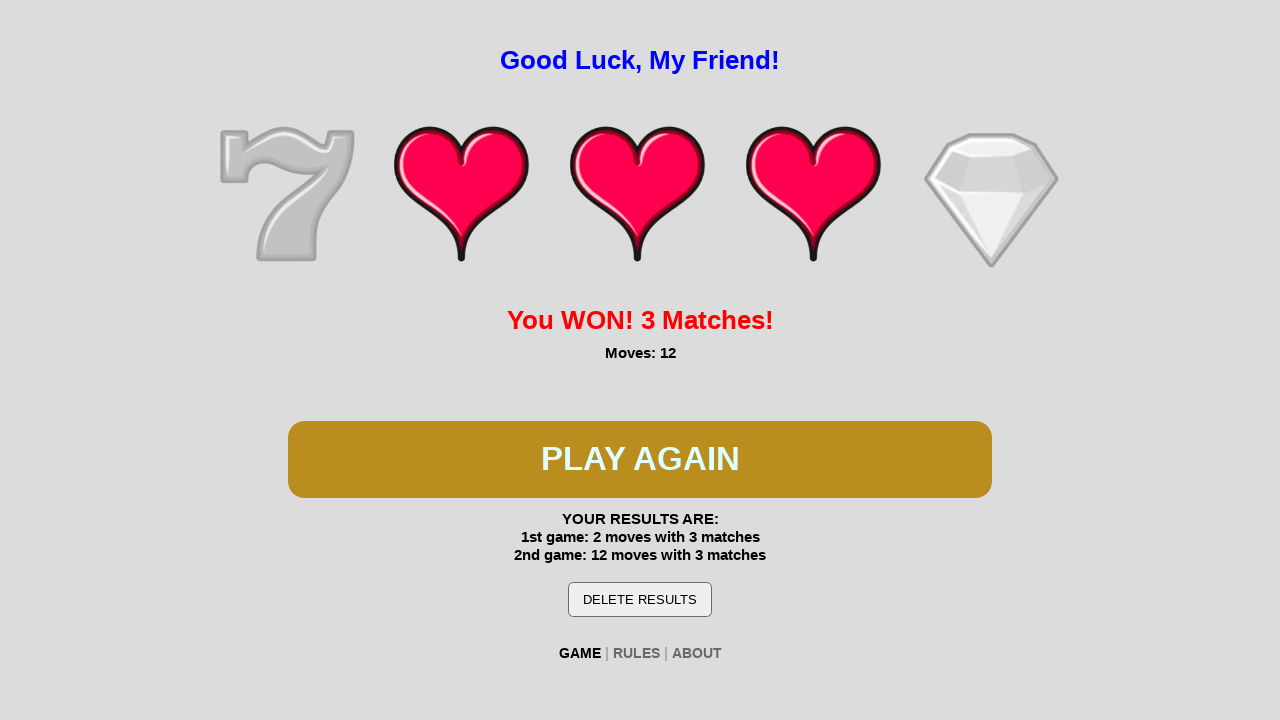

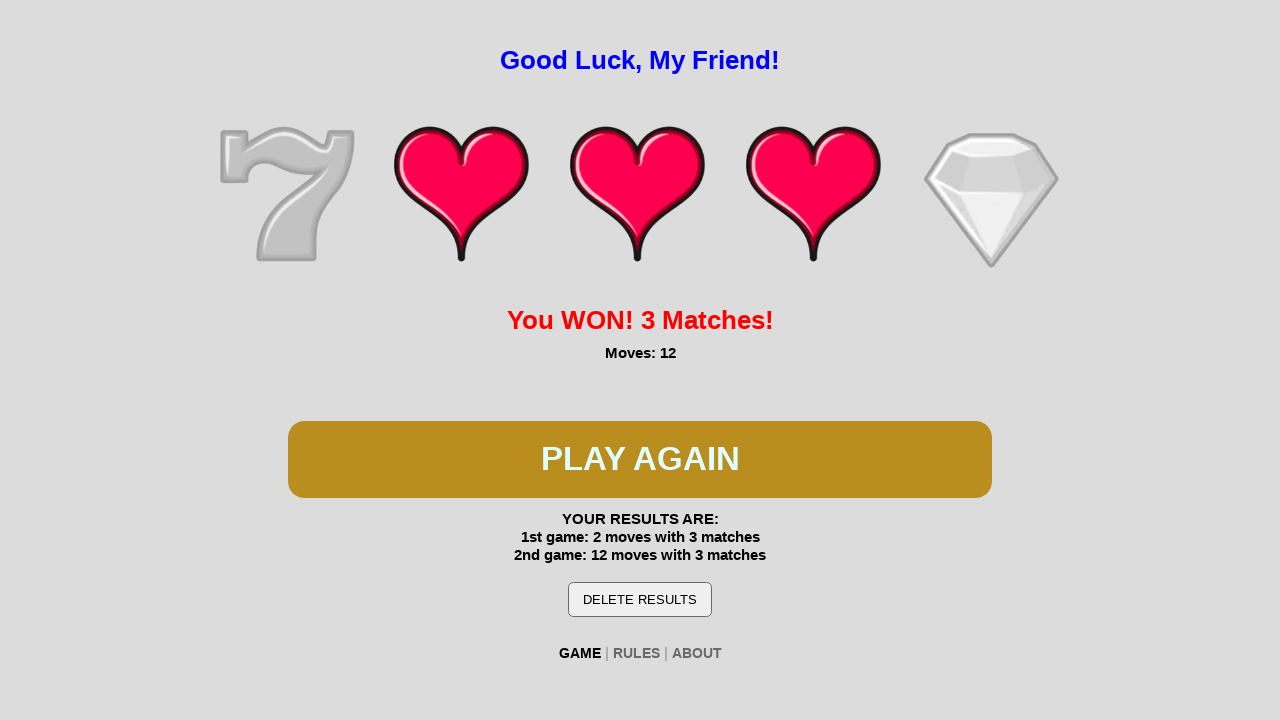